Tests a slow calculator by setting a 2-second delay, performing a calculation by clicking number and operator buttons, and verifying the result displays 15.

Starting URL: https://bonigarcia.dev/selenium-webdriver-java/slow-calculator.html

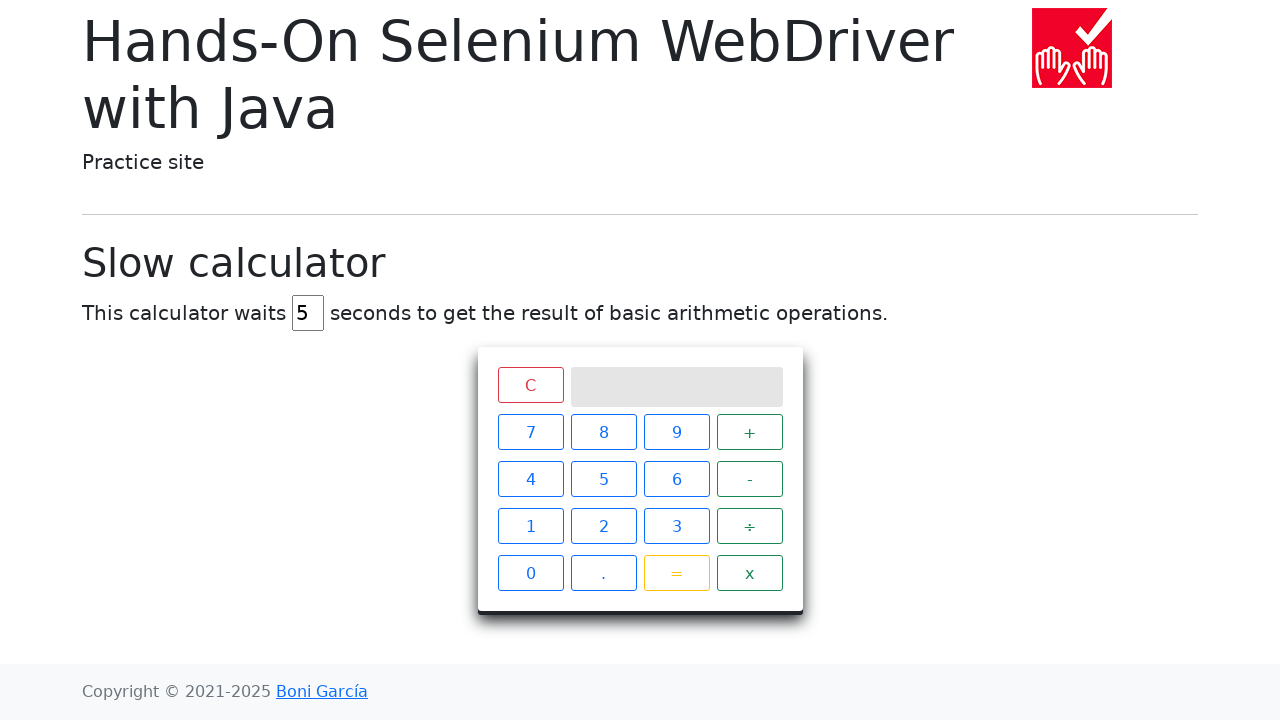

Cleared delay input field on input[id="delay"]
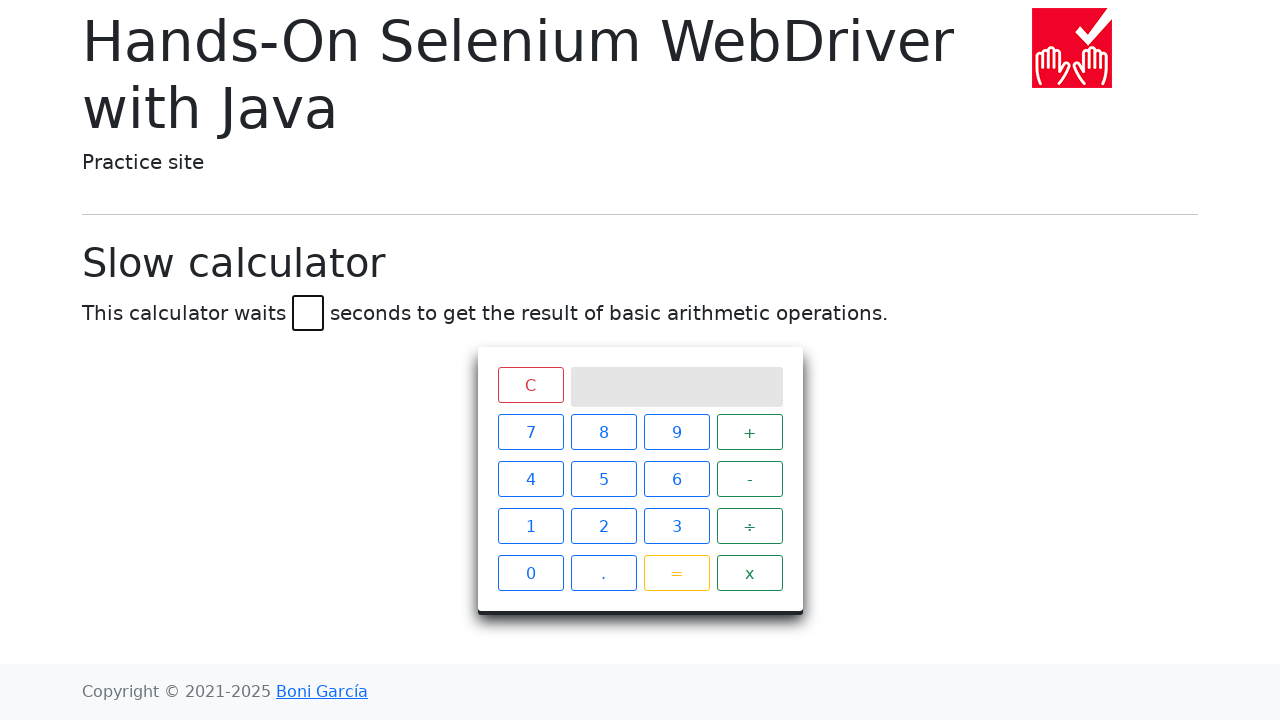

Set delay to 2 seconds on input[id="delay"]
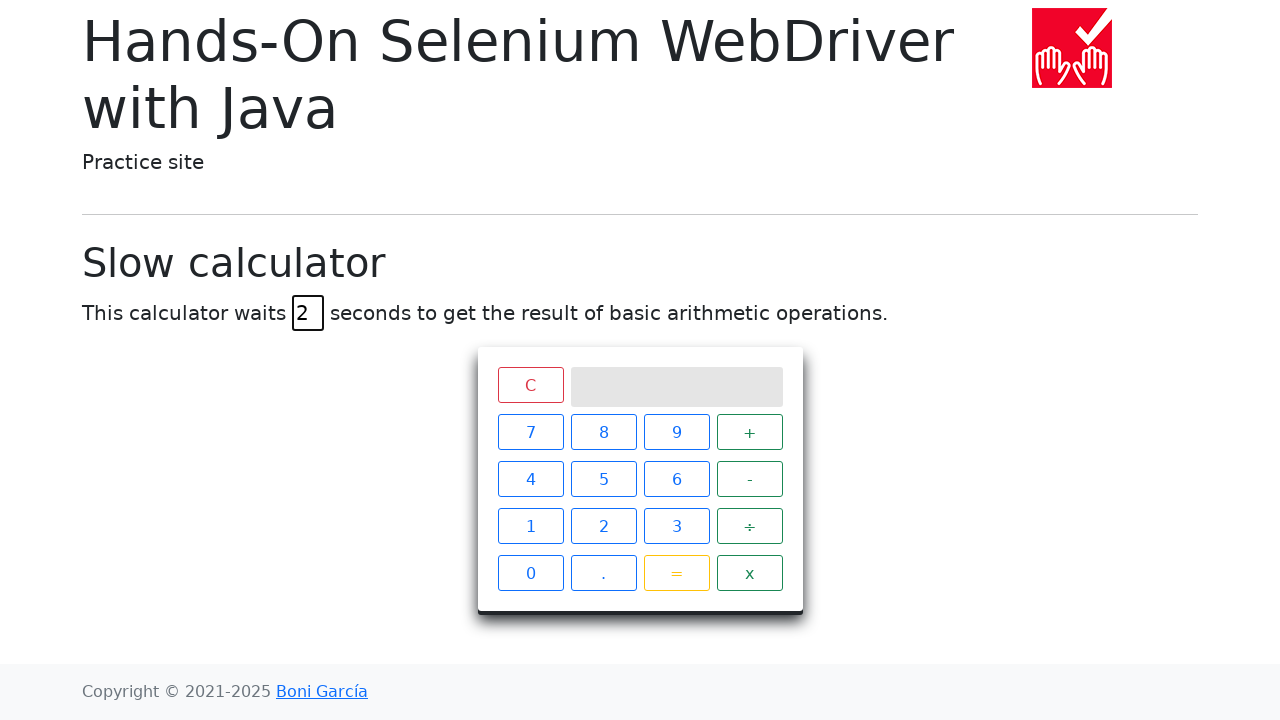

Clicked first number button (3) at (530, 432) on xpath=//html/body/main/div/div[4]/div/div/div[2]/span[1]
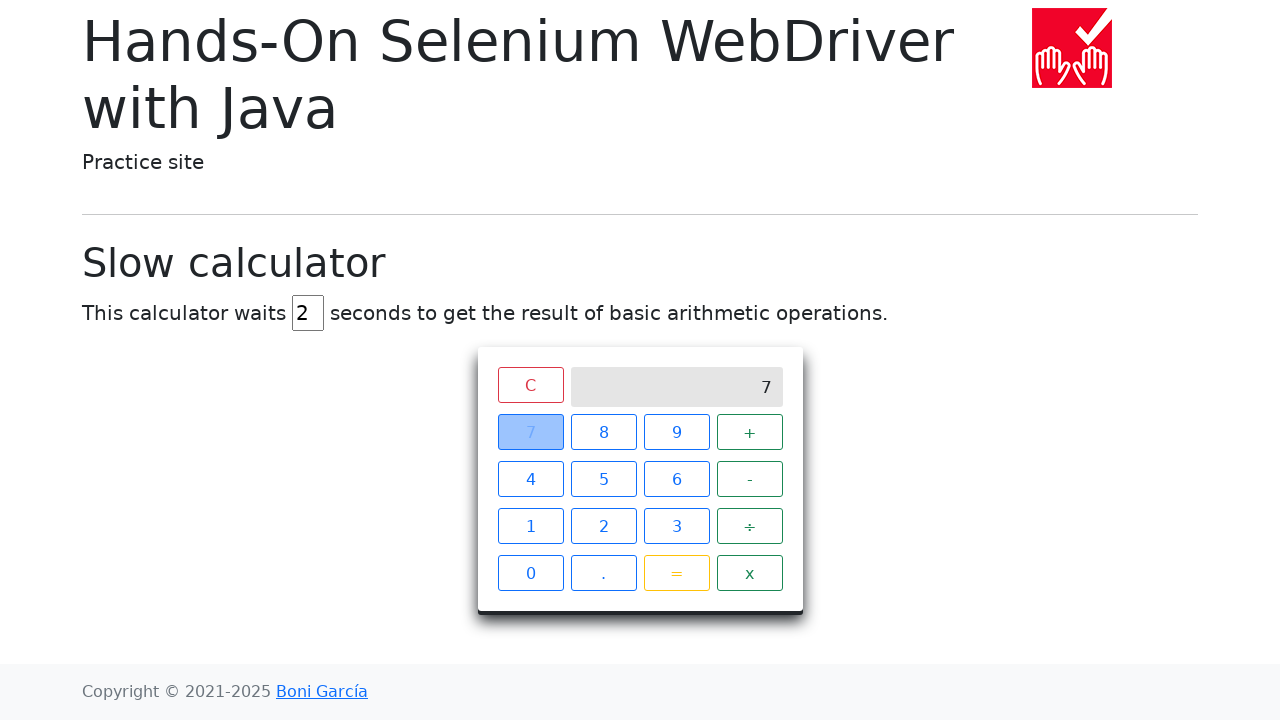

Clicked operator button (addition) at (750, 432) on xpath=//html/body/main/div/div[4]/div/div/div[2]/span[4]
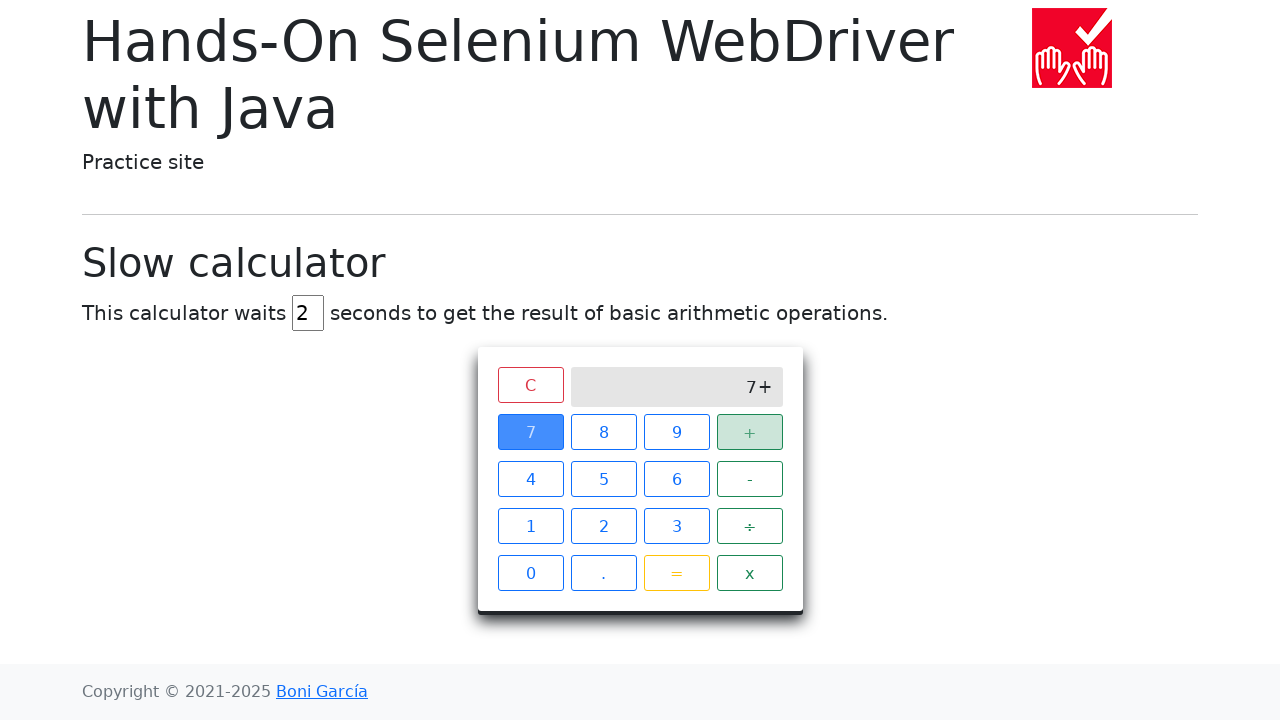

Clicked second number button (12) at (604, 432) on xpath=//html/body/main/div/div[4]/div/div/div[2]/span[2]
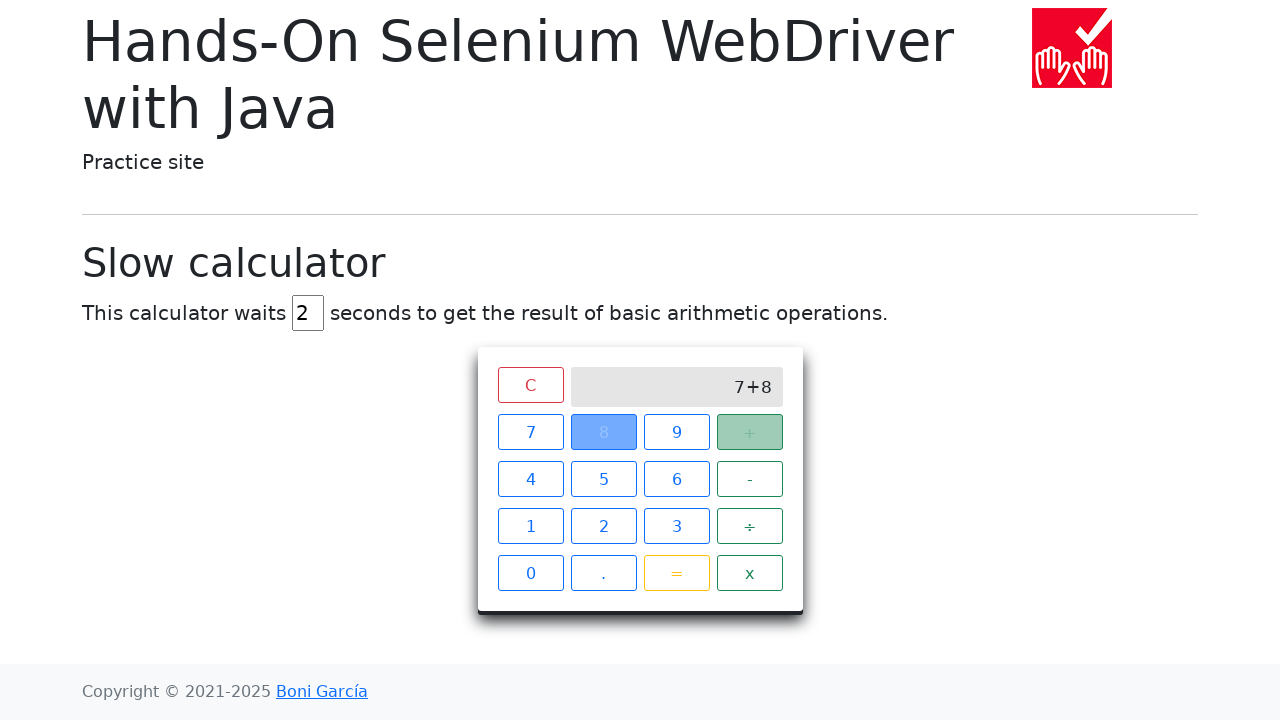

Clicked equals button to execute calculation at (676, 573) on xpath=//html/body/main/div/div[4]/div/div/div[2]/span[15]
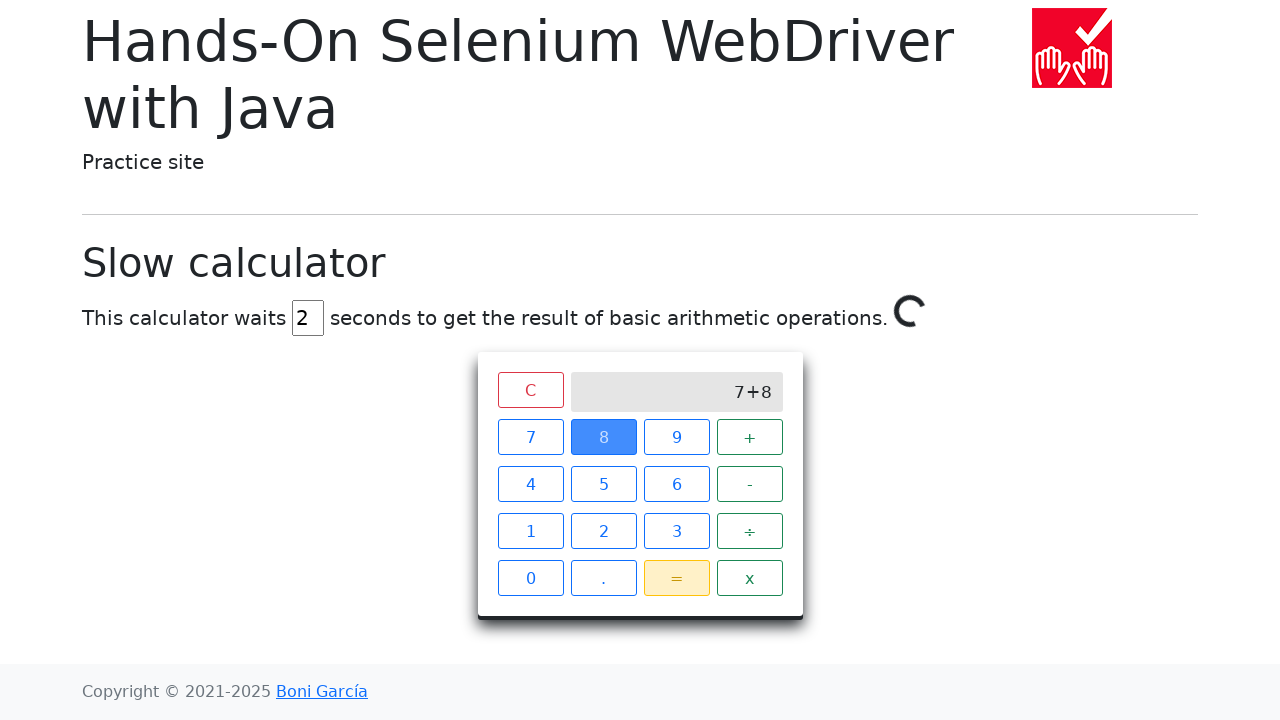

Result '15' appeared on calculator screen after 2-second delay
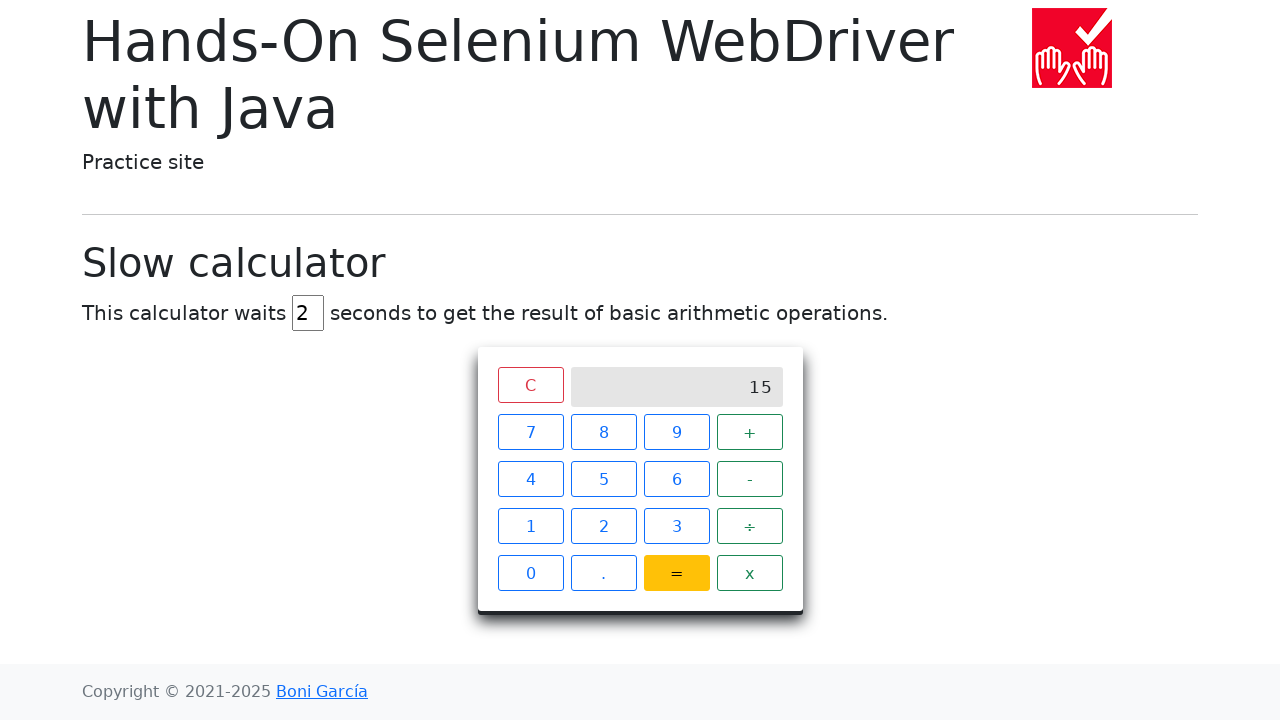

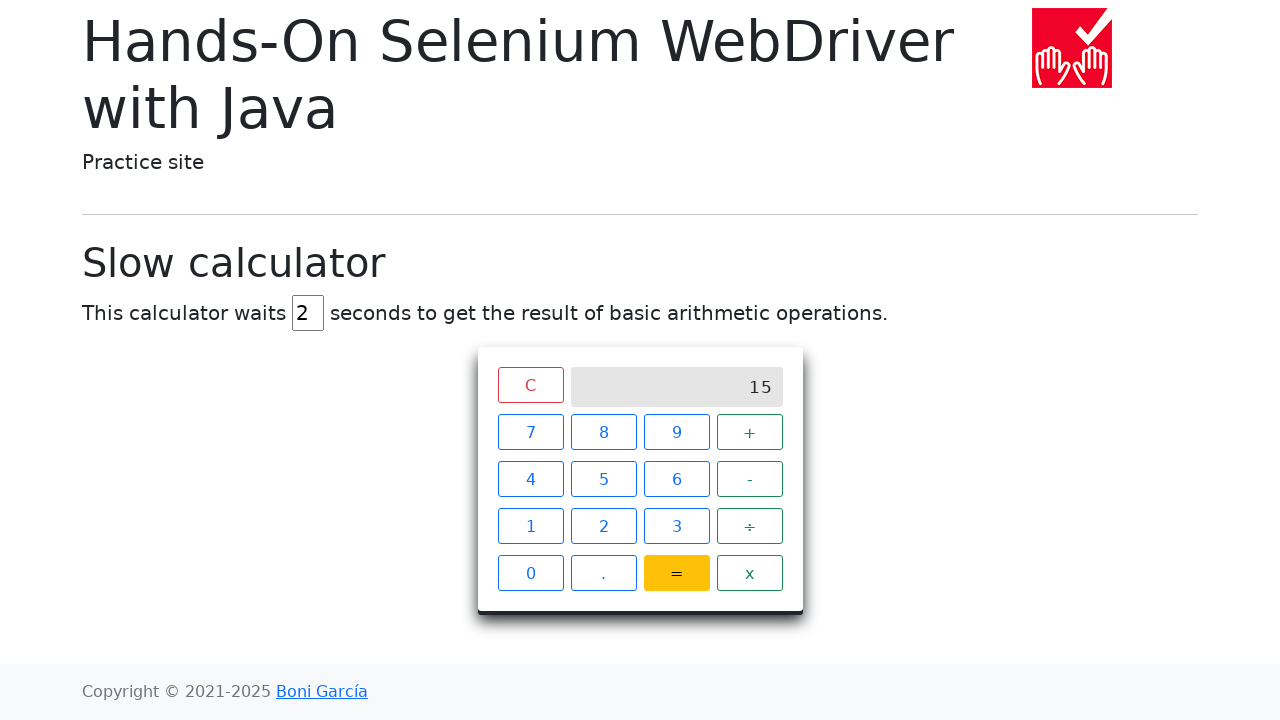